Tests multiple window handling by clicking a link that opens a new window, switching to it, then back to parent

Starting URL: http://omayo.blogspot.com/

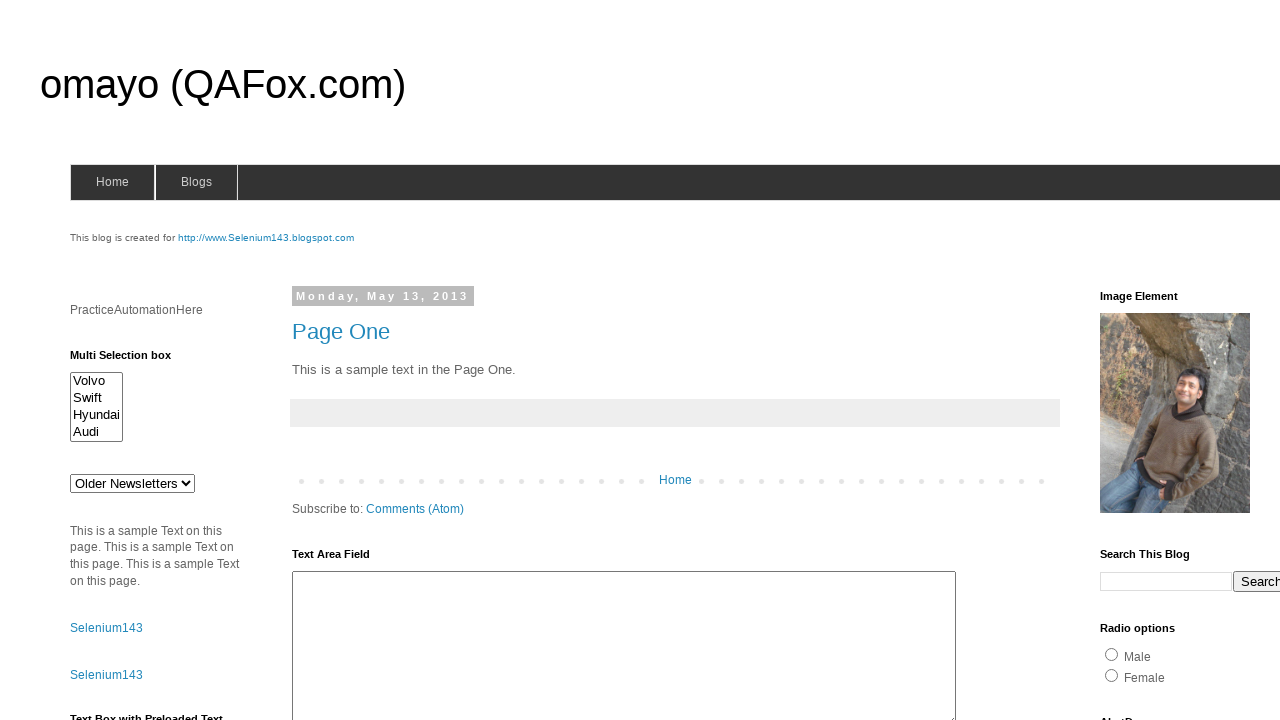

Clicked link that opens a new window at (132, 360) on #HTML37 > div:nth-child(2) > p:nth-child(2) > a:nth-child(1)
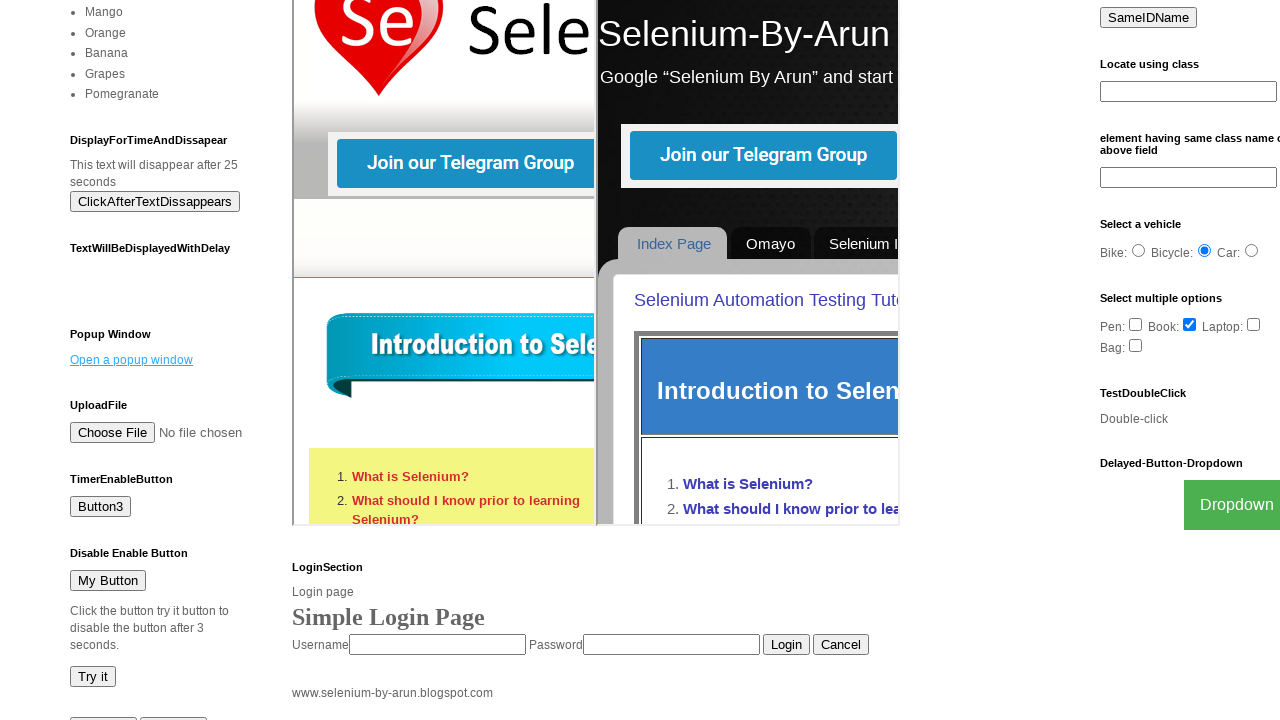

New window opened and retrieved
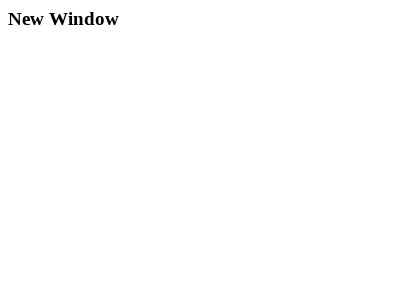

New window finished loading
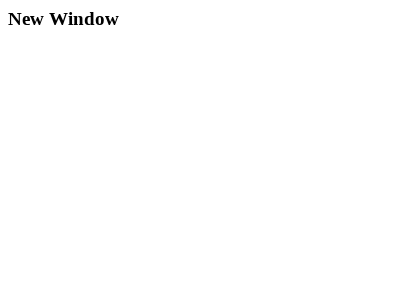

Switched back to parent window
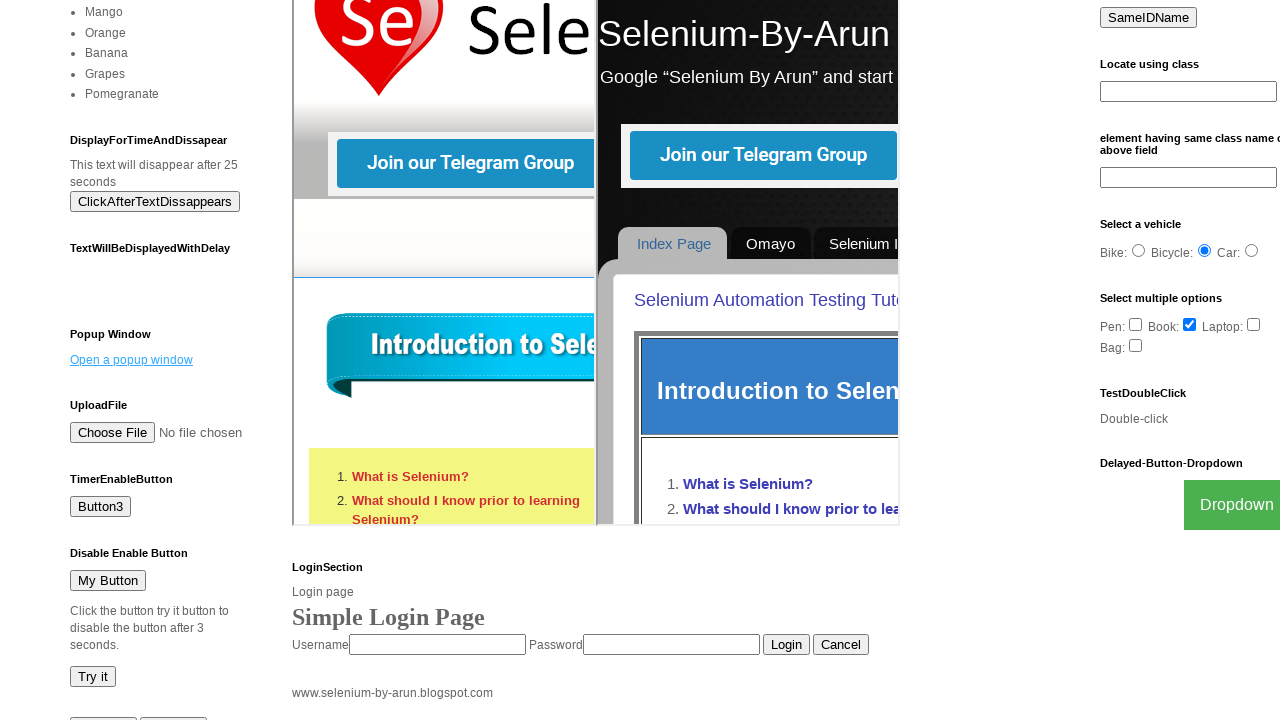

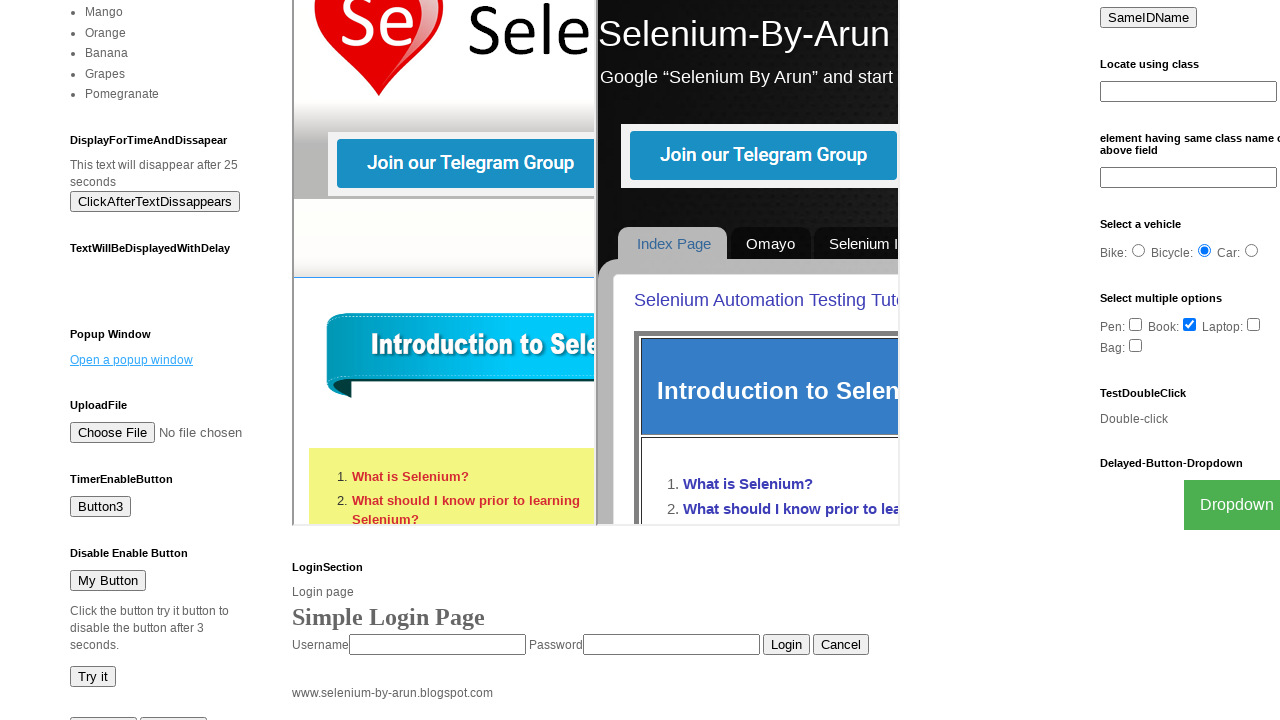